Navigates to the DemoQA automation practice form and locates the male gender radio button element

Starting URL: https://demoqa.com/automation-practice-form

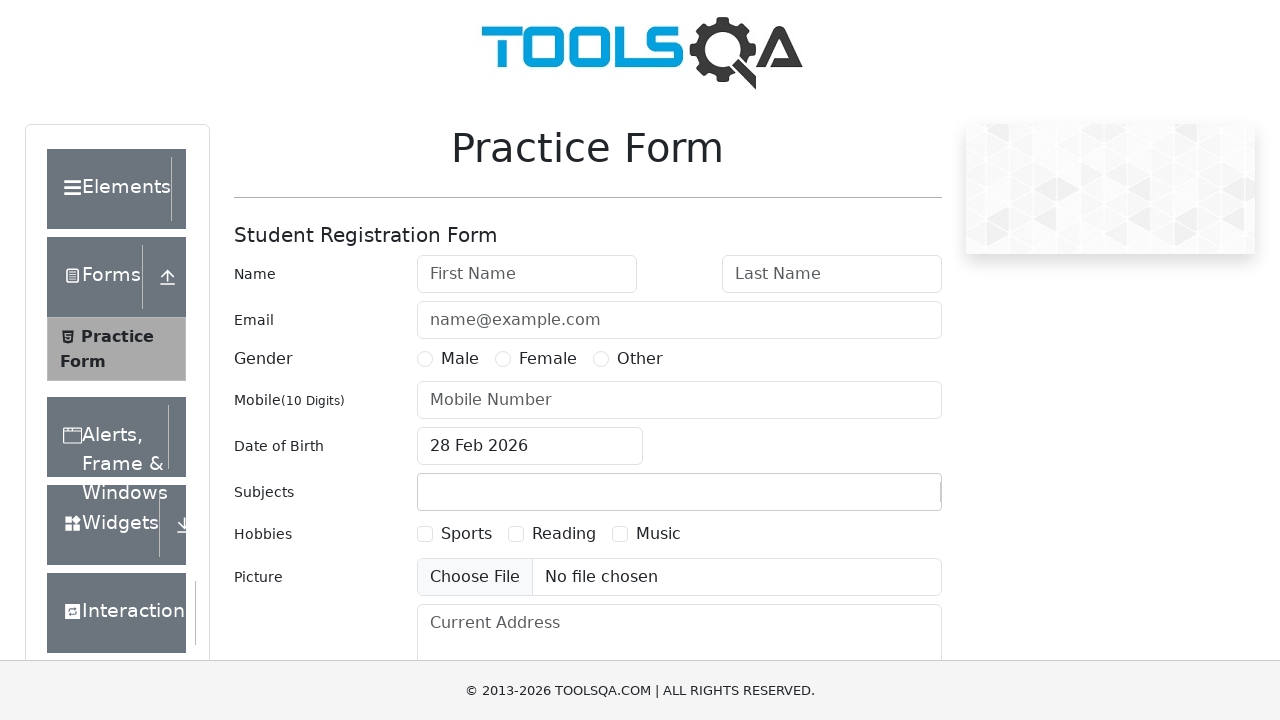

Waited for male gender radio button to be available
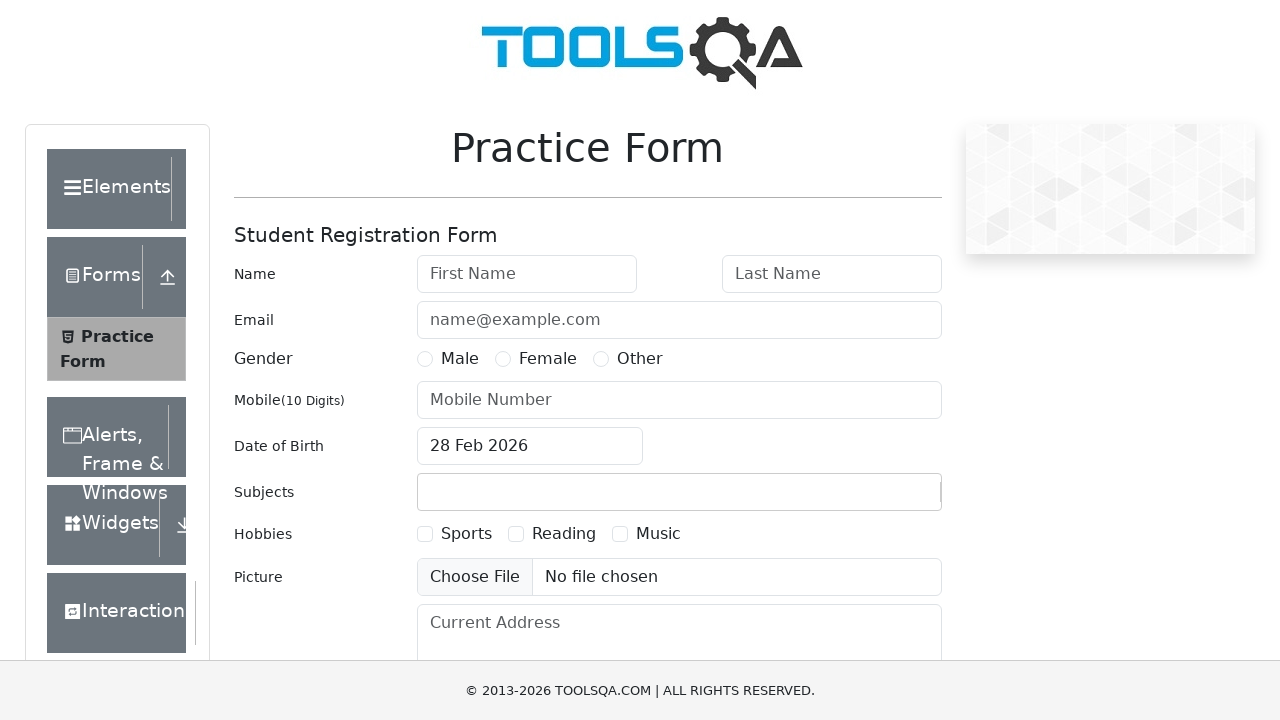

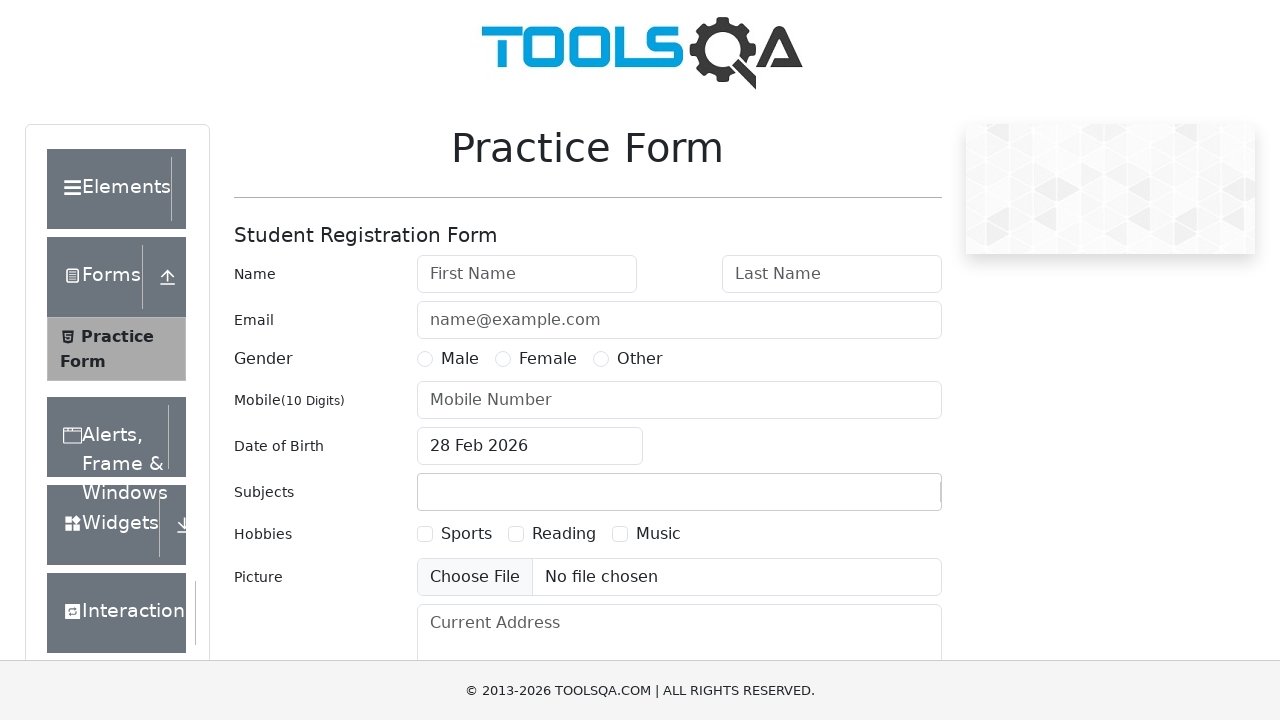